Opens the JustDial website and maximizes the browser window

Starting URL: https://www.justdial.com

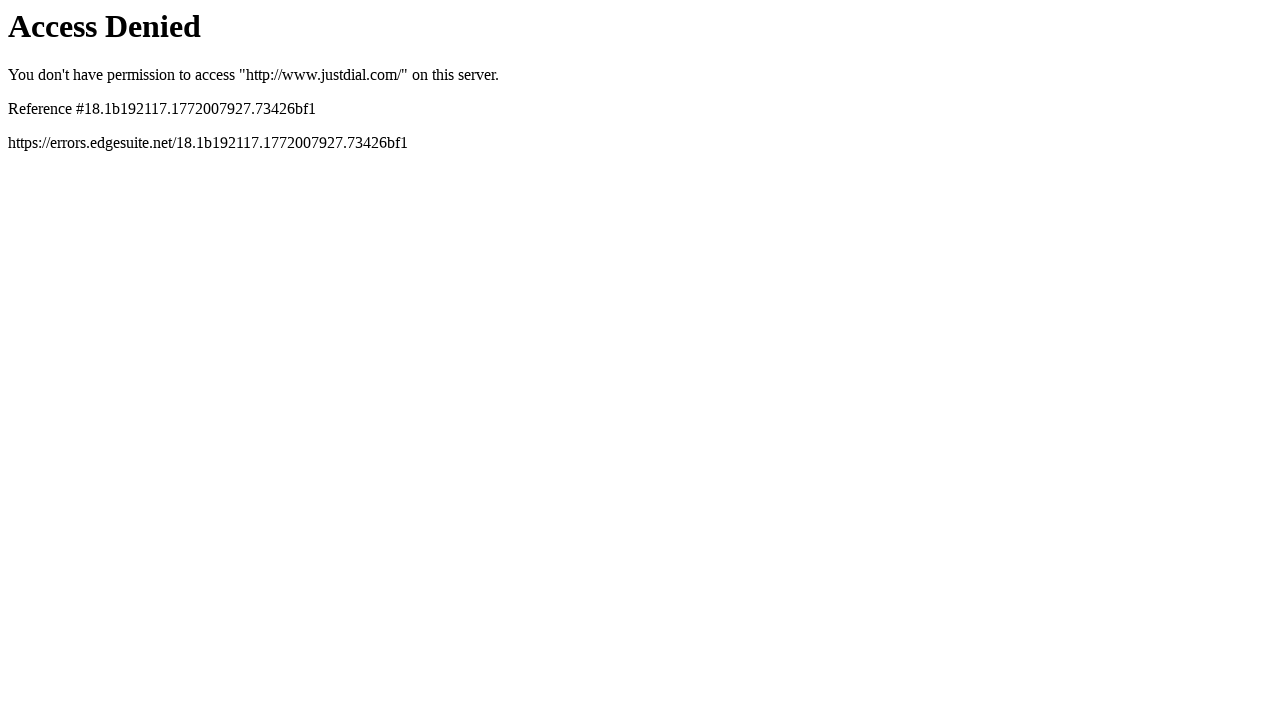

Navigated to JustDial website (https://www.justdial.com)
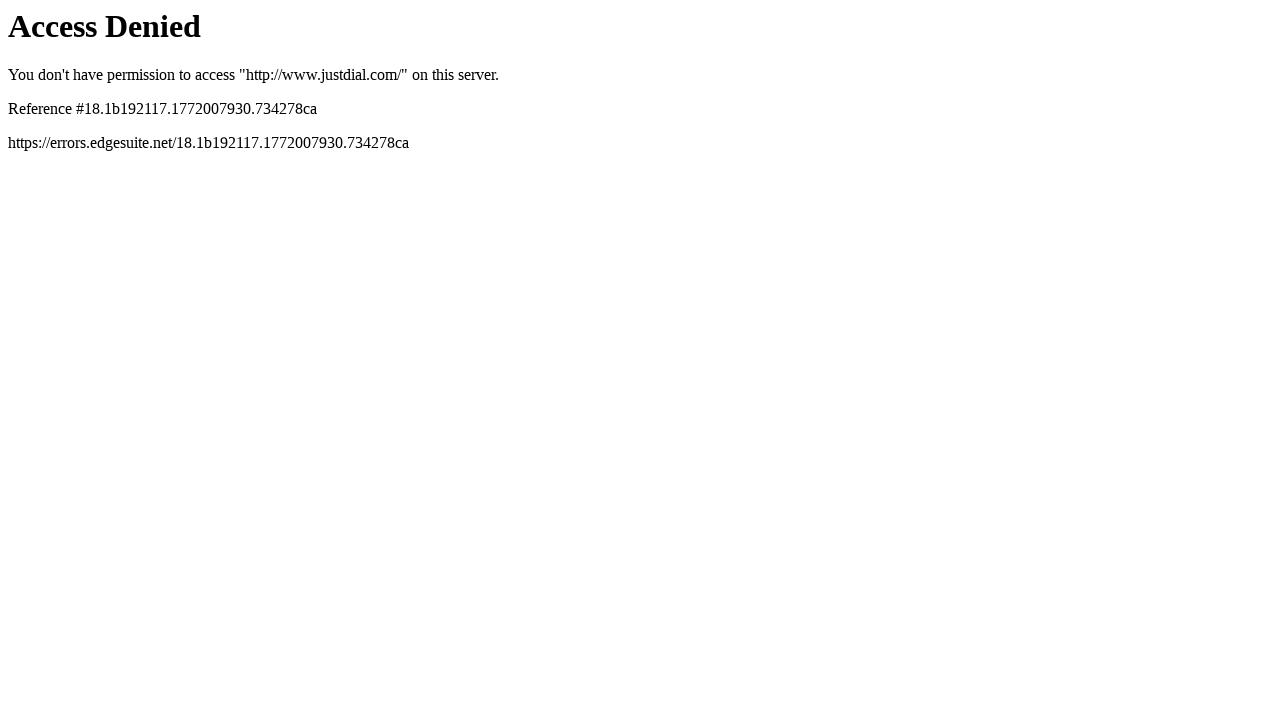

Maximized browser window to 1920x1080
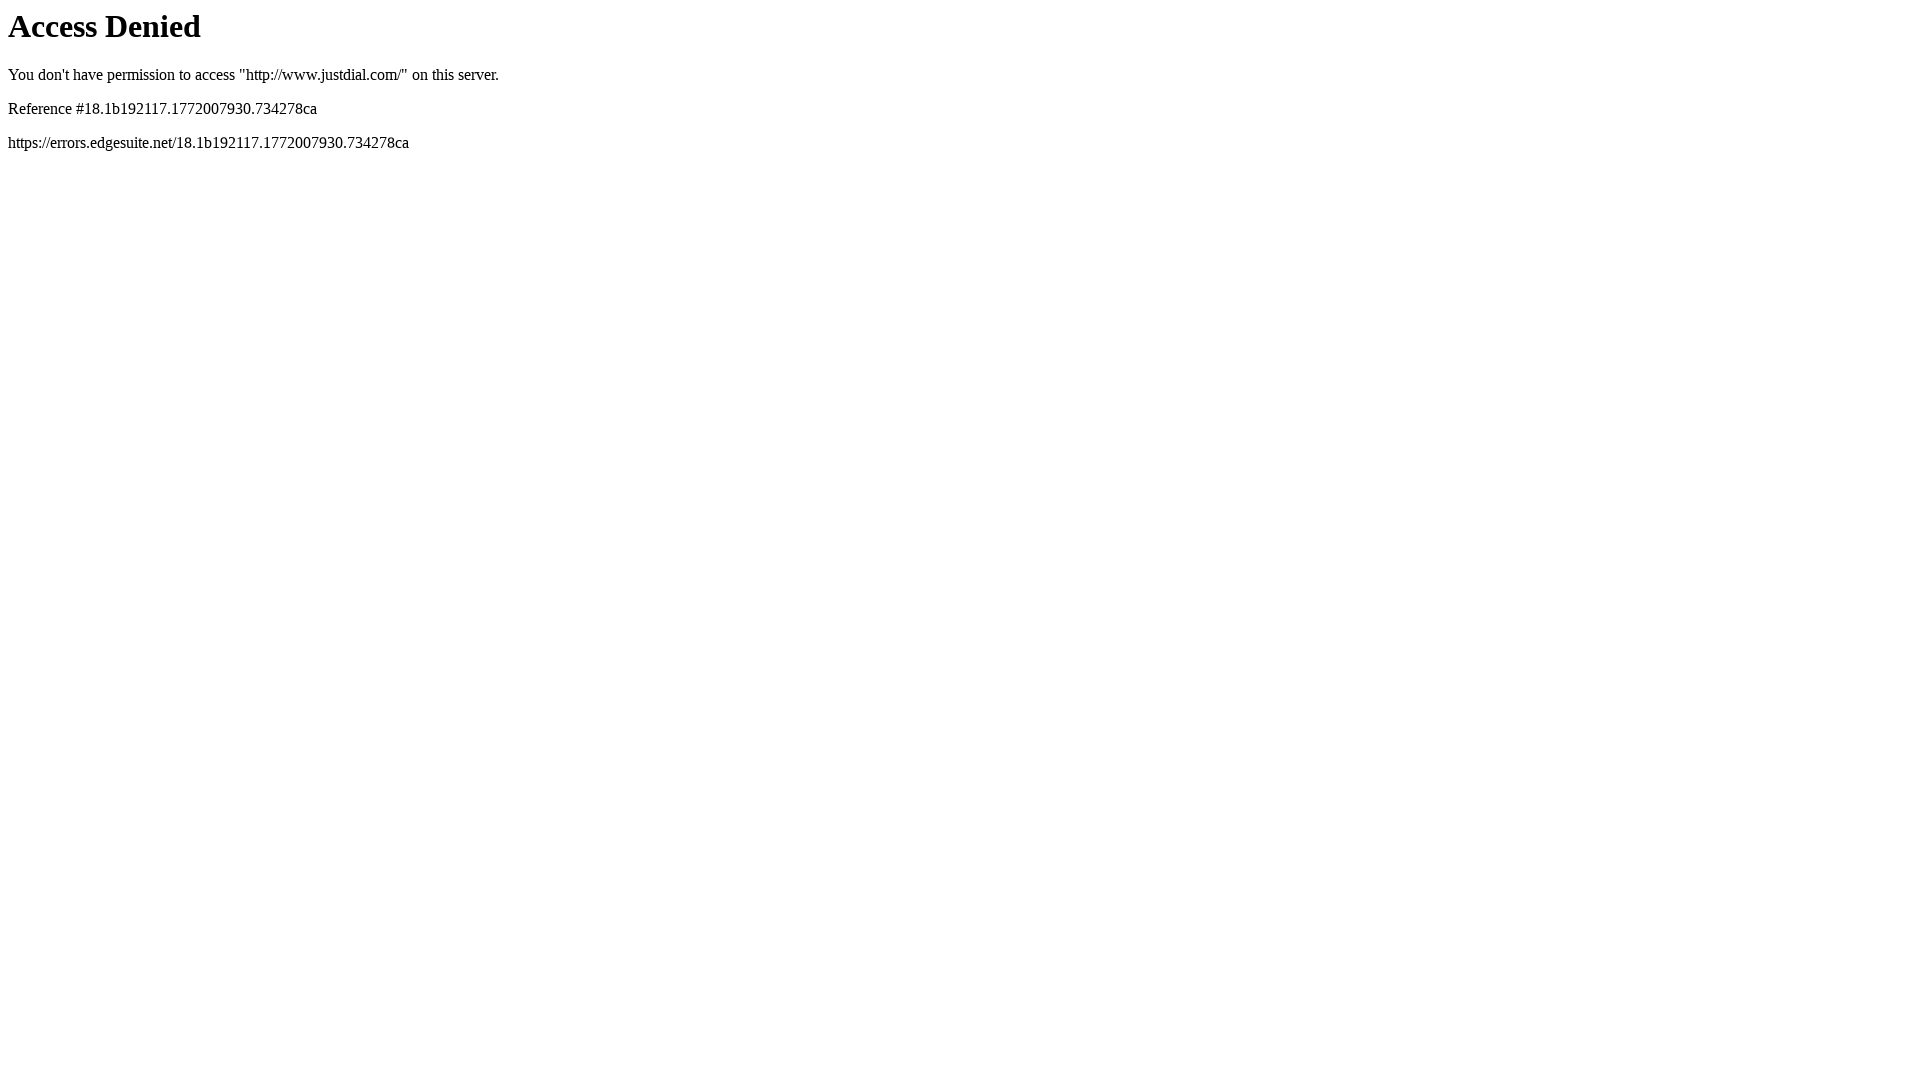

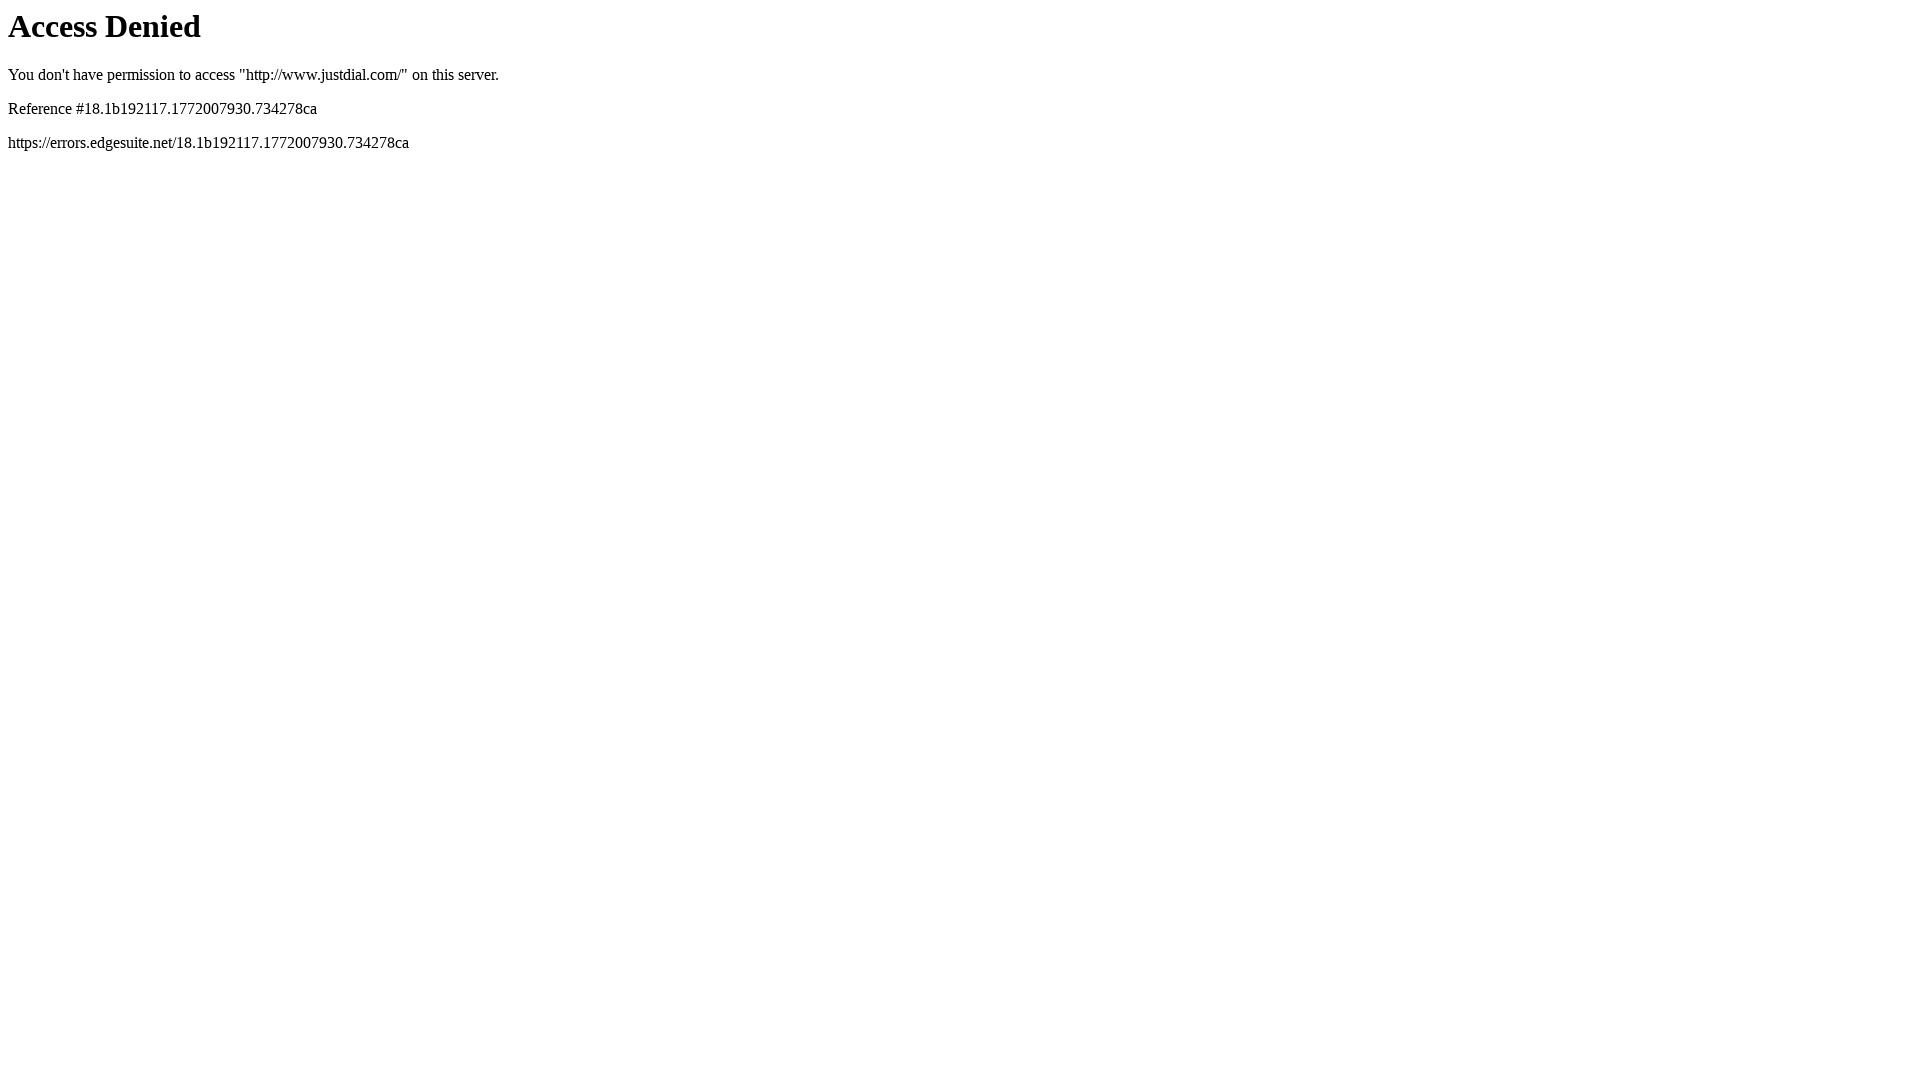